Tests that fields with only spaces are not permitted in the fan registration form

Starting URL: https://davi-vert.vercel.app/index.html

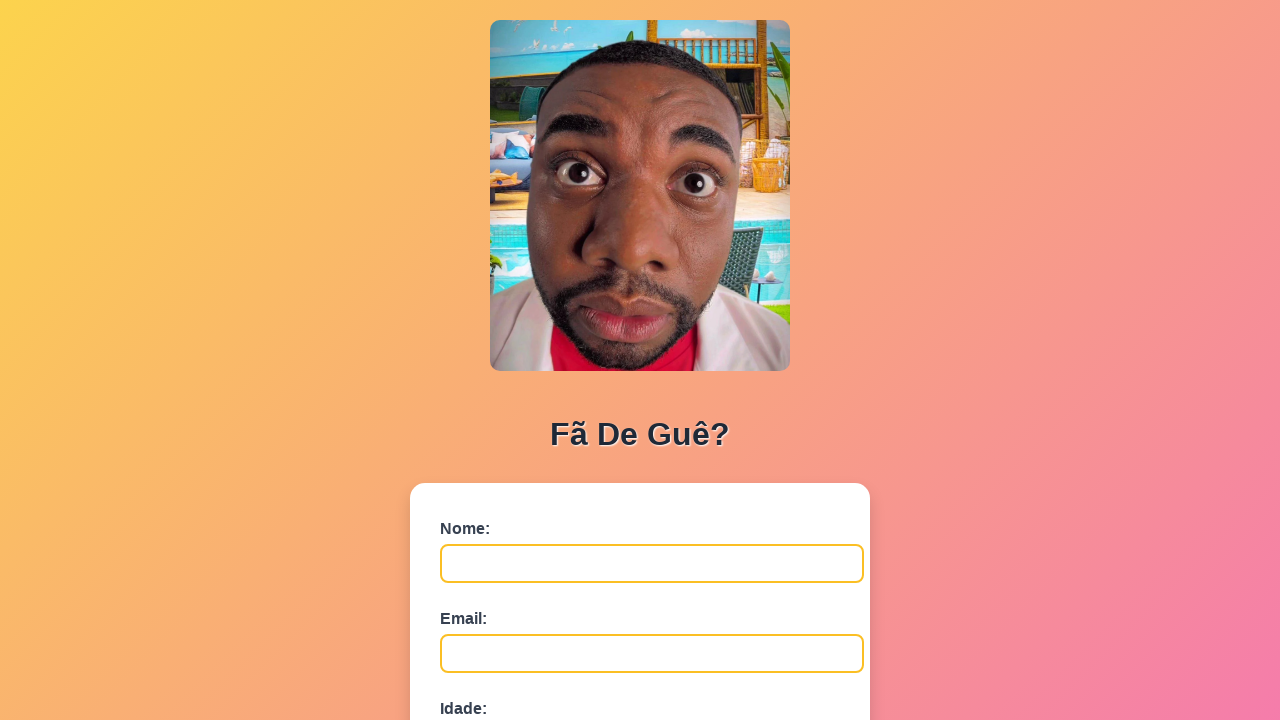

Filled name field with only spaces on #nome
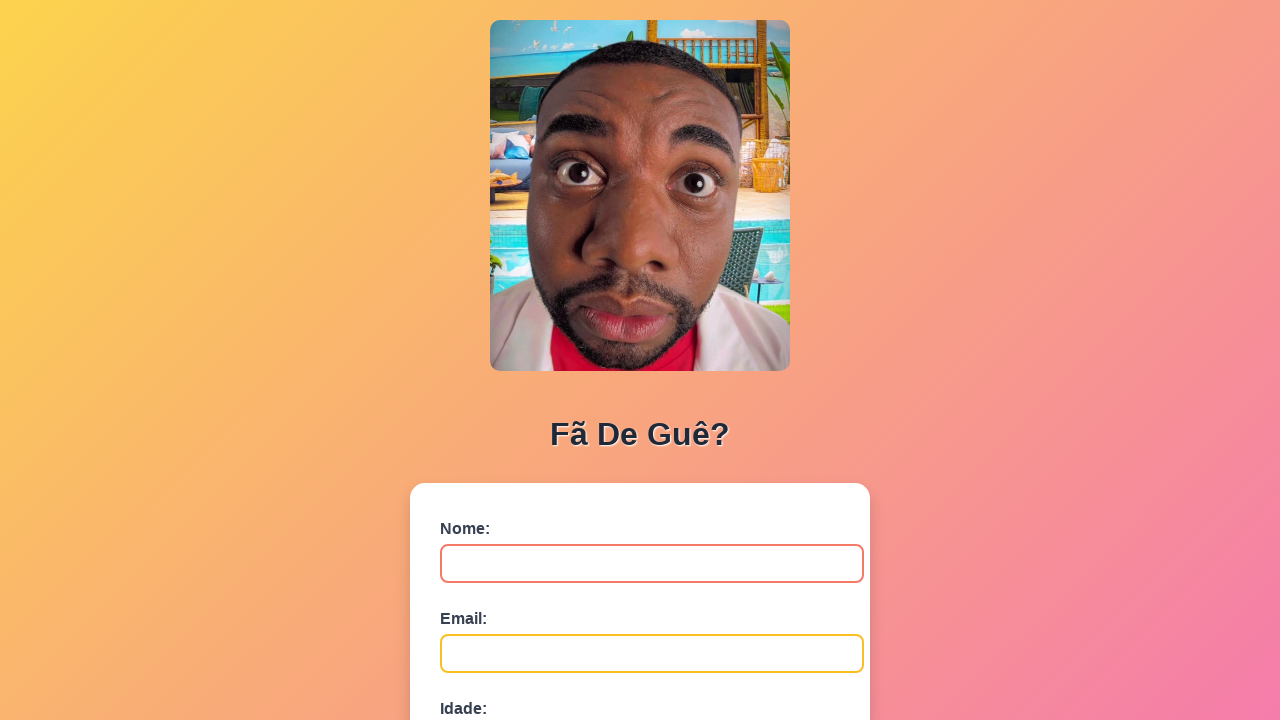

Filled email field with only spaces on #email
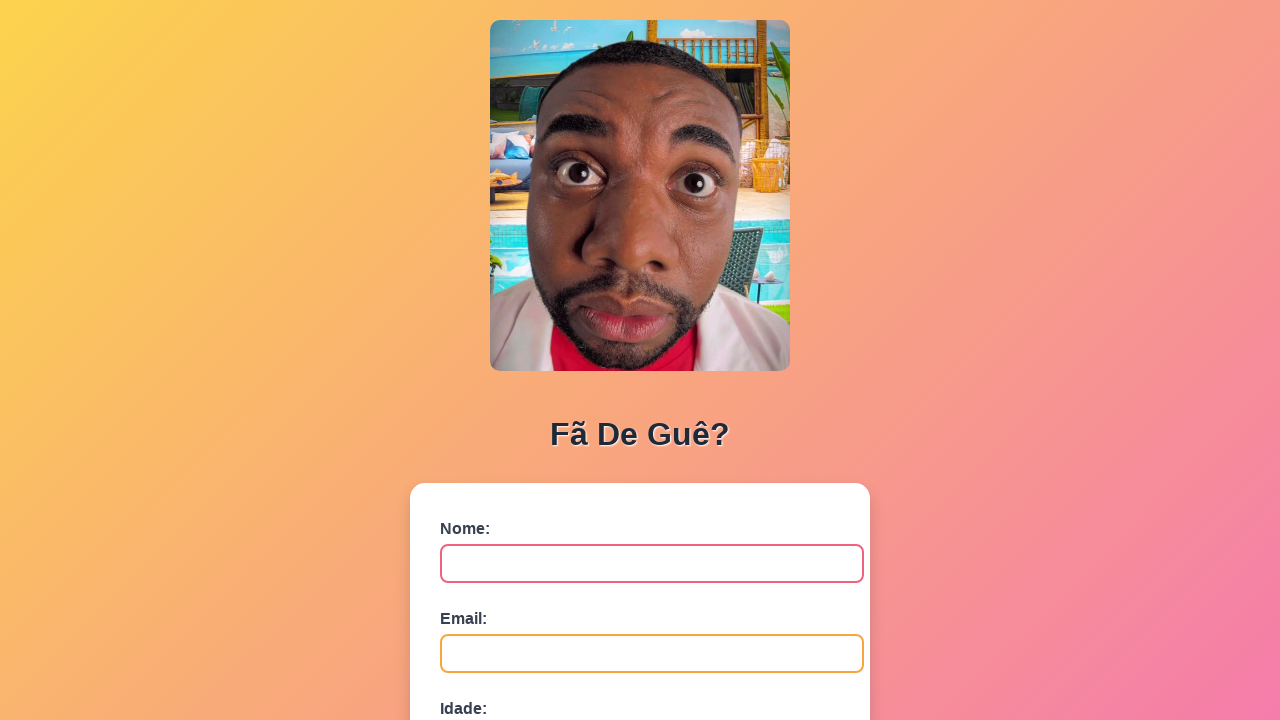

Filled age field with only spaces on #idade
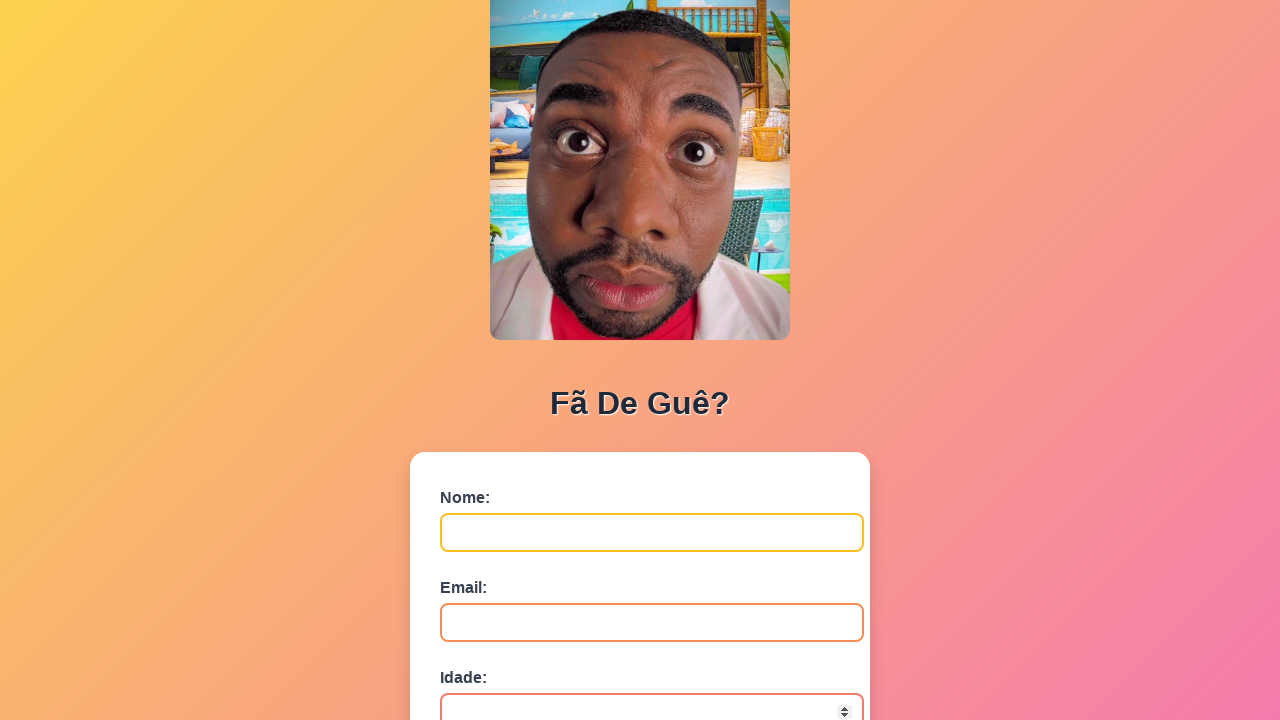

Clicked submit button at (490, 569) on button[type='submit']
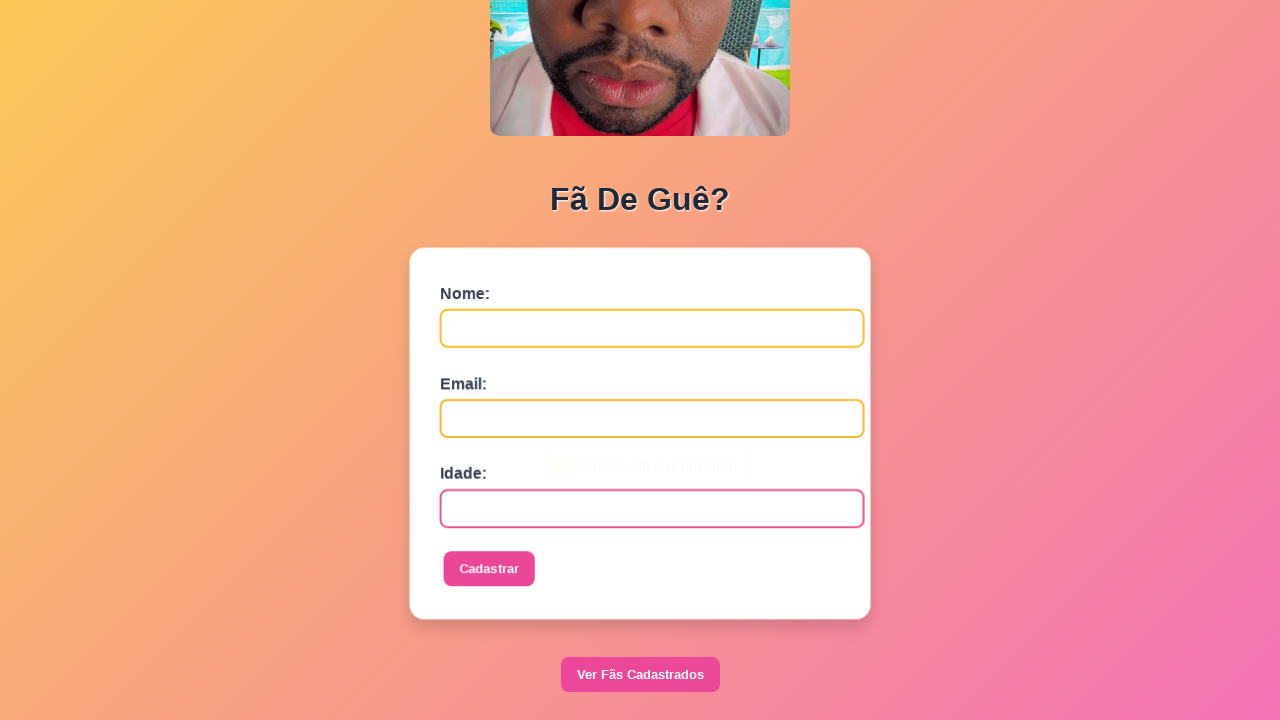

Set up dialog handler to accept alerts
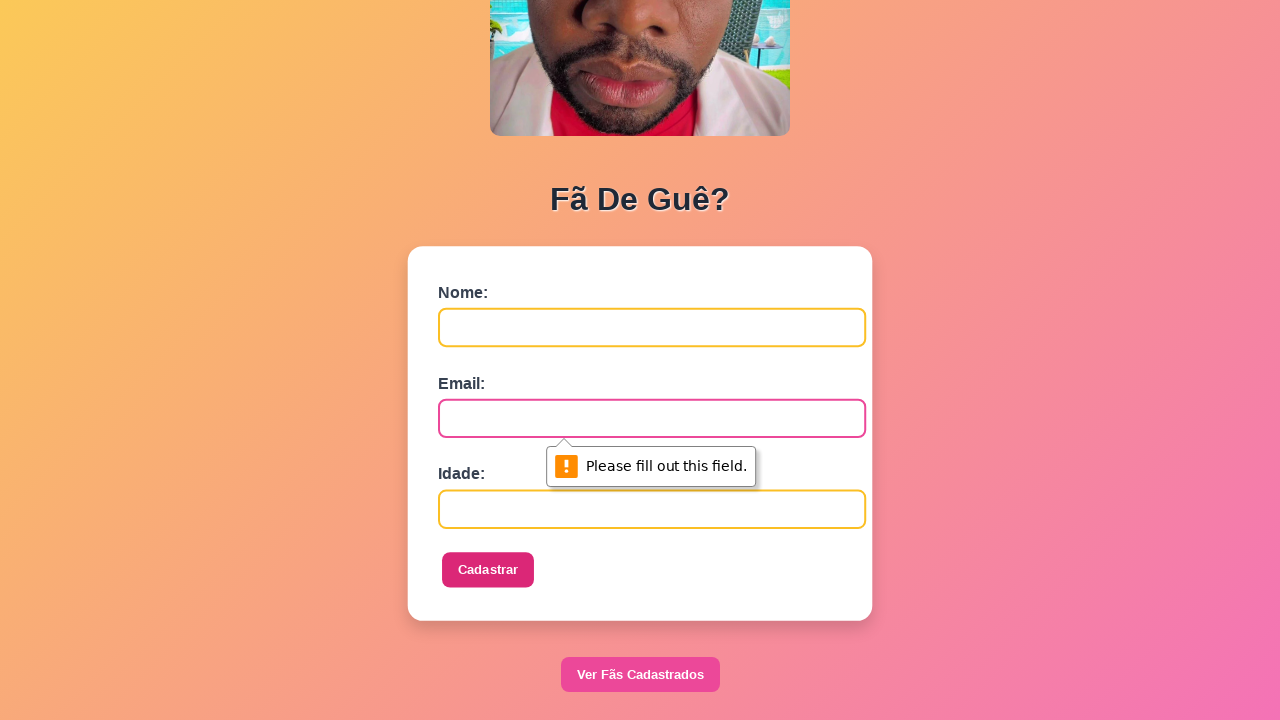

Waited 1000ms for form validation response
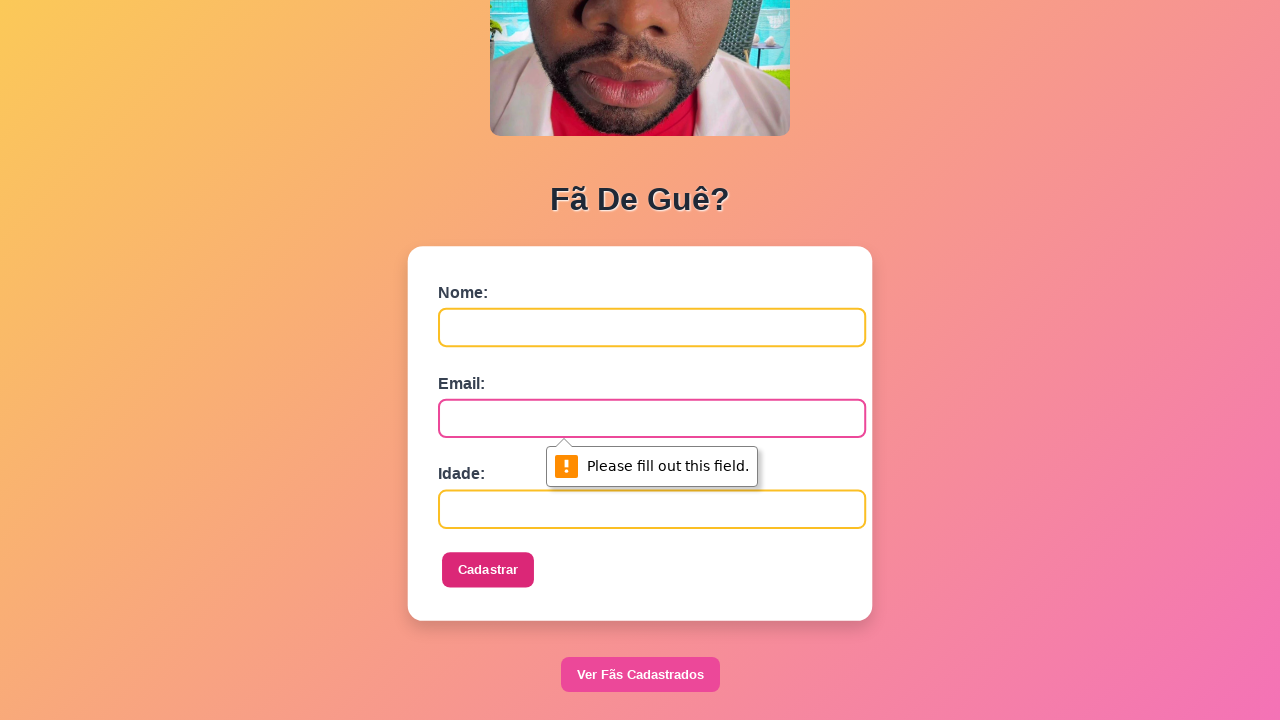

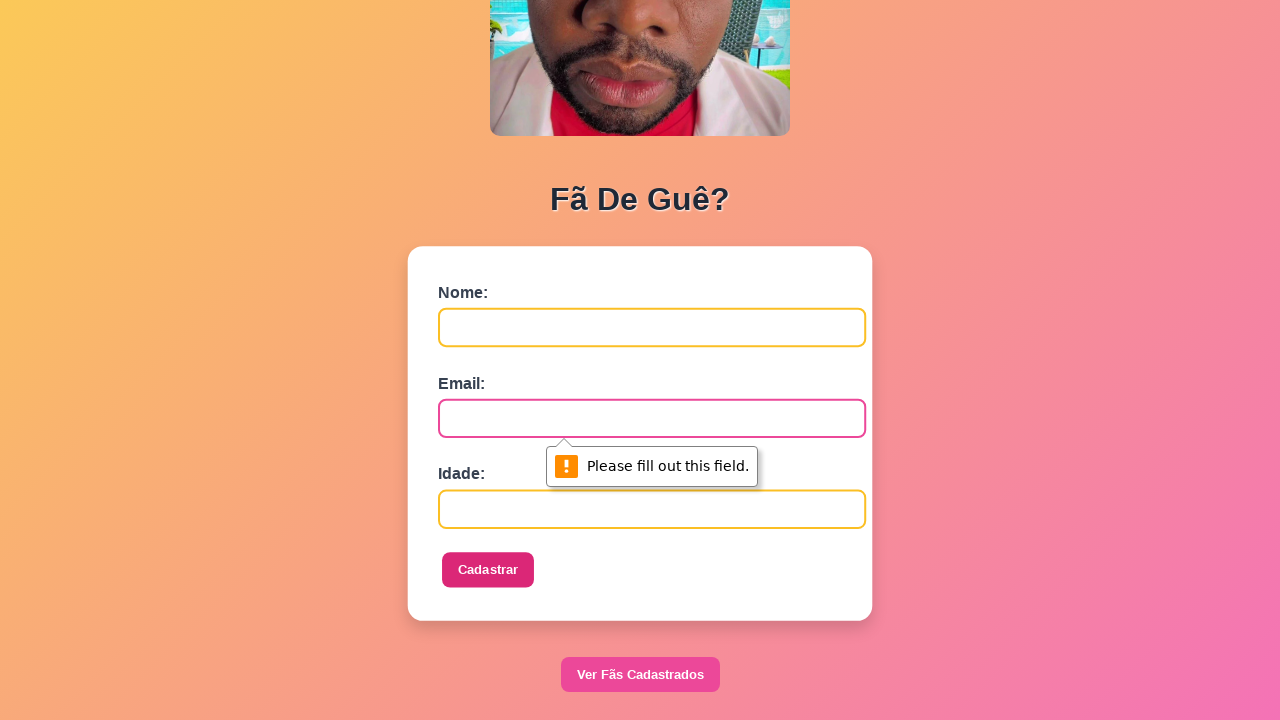